Tests the practice form by filling in the first name field on DemoQA's automation practice form

Starting URL: https://demoqa.com/automation-practice-form

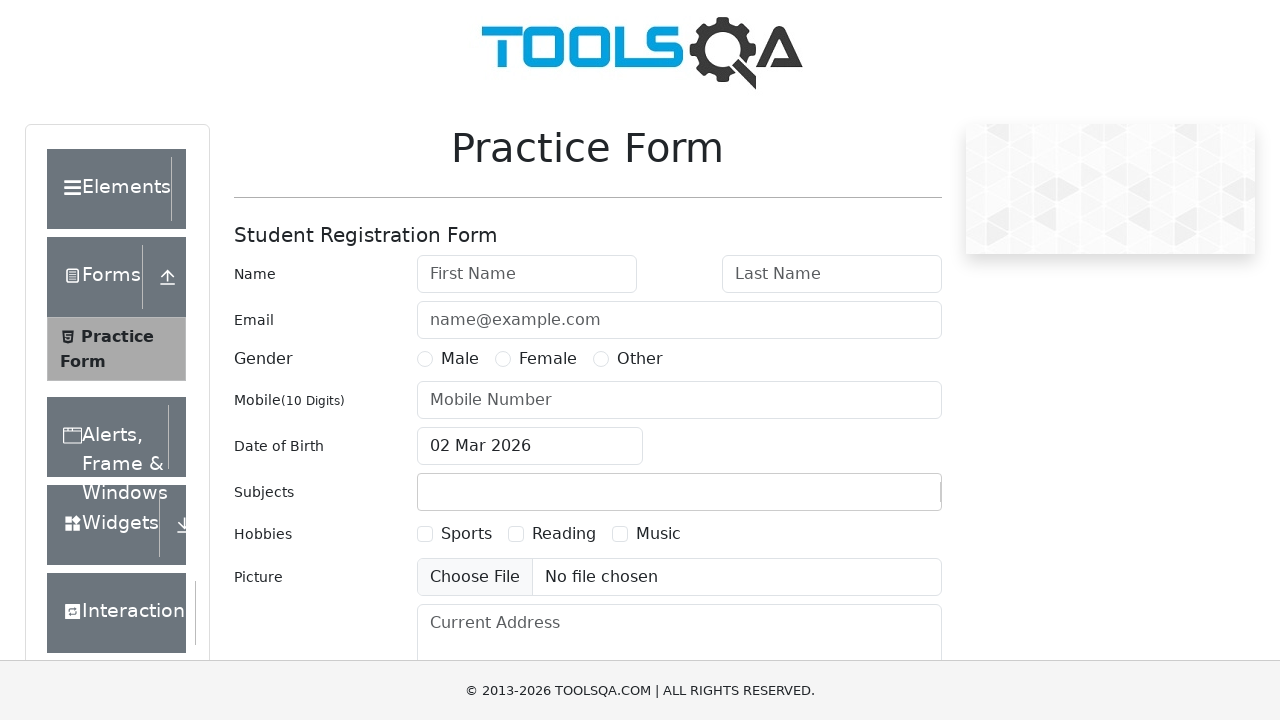

Filled first name field with 'Oanh' on #firstName
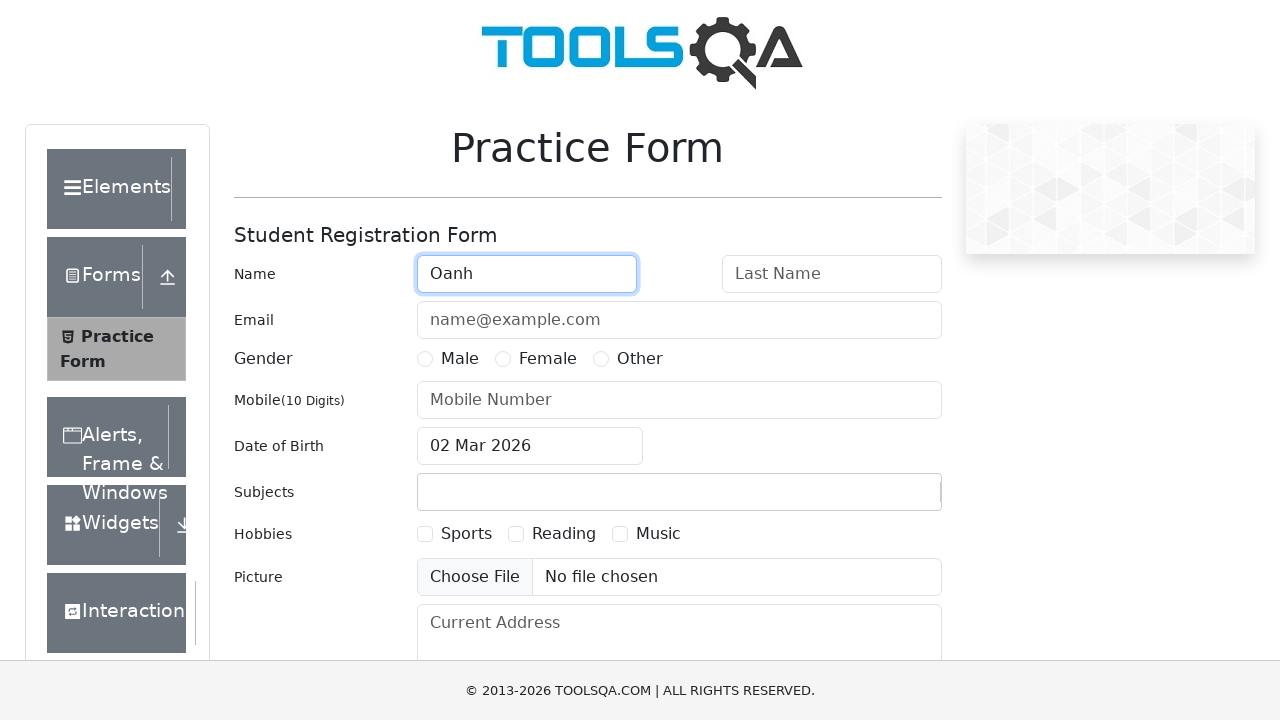

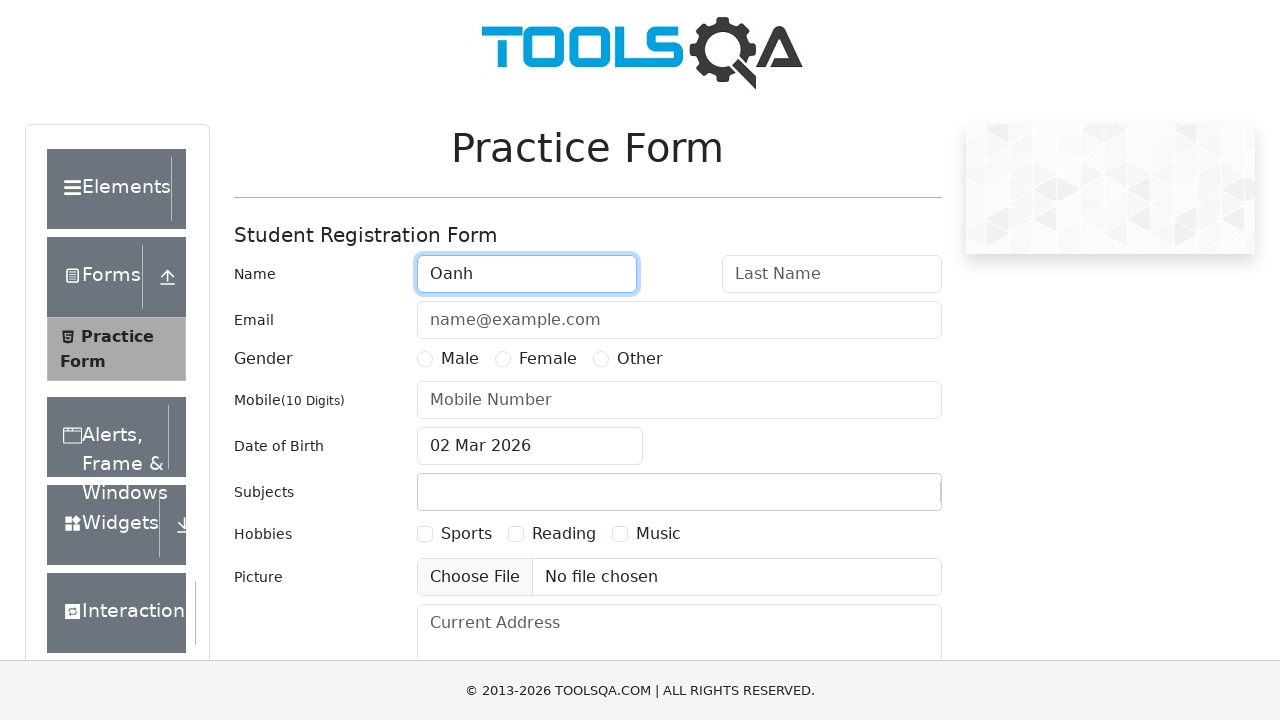